Fills out the text box form on demoqa.com with a username and email address

Starting URL: https://demoqa.com/elements

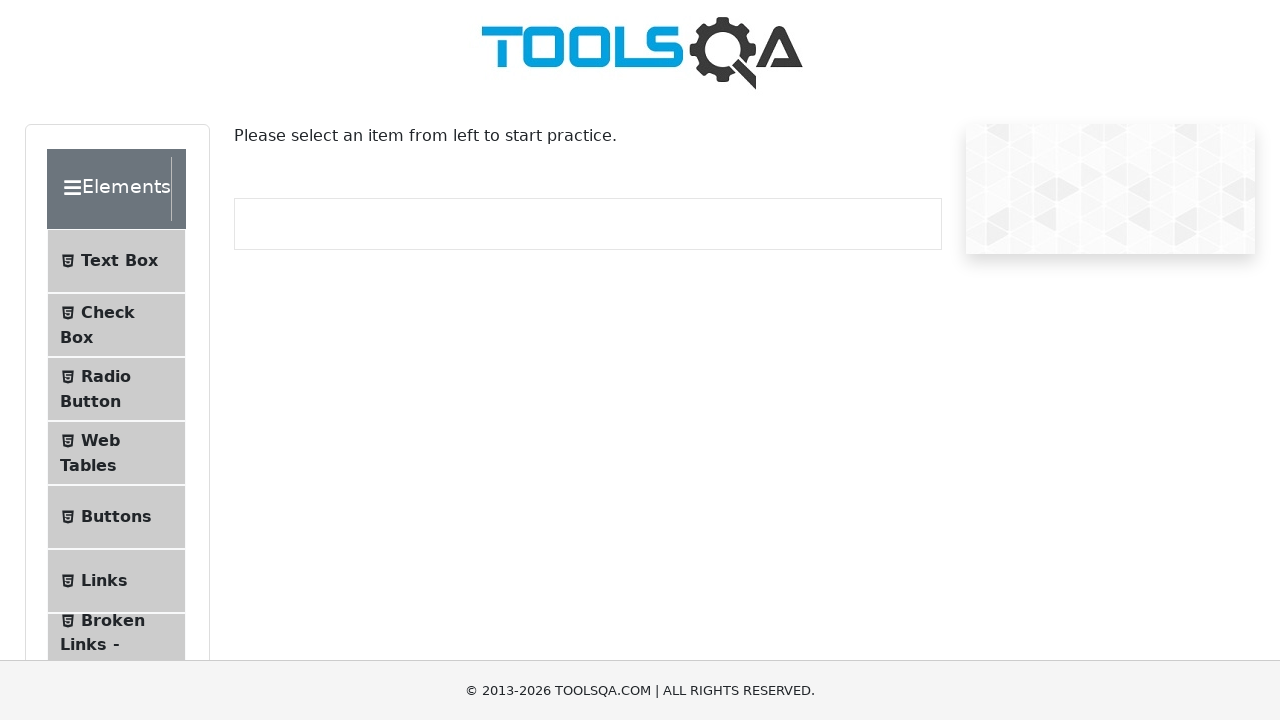

Clicked on Text Box menu item at (119, 261) on xpath=//span[text()='Text Box']
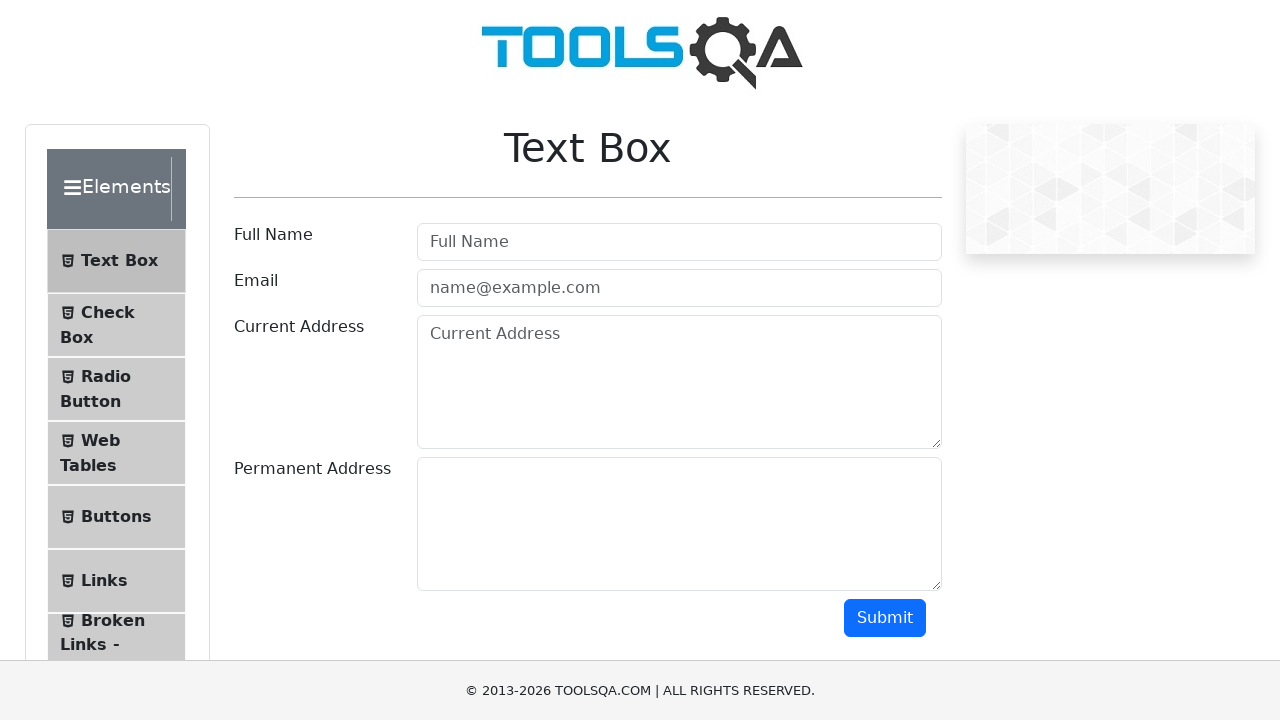

Waited for username field to load
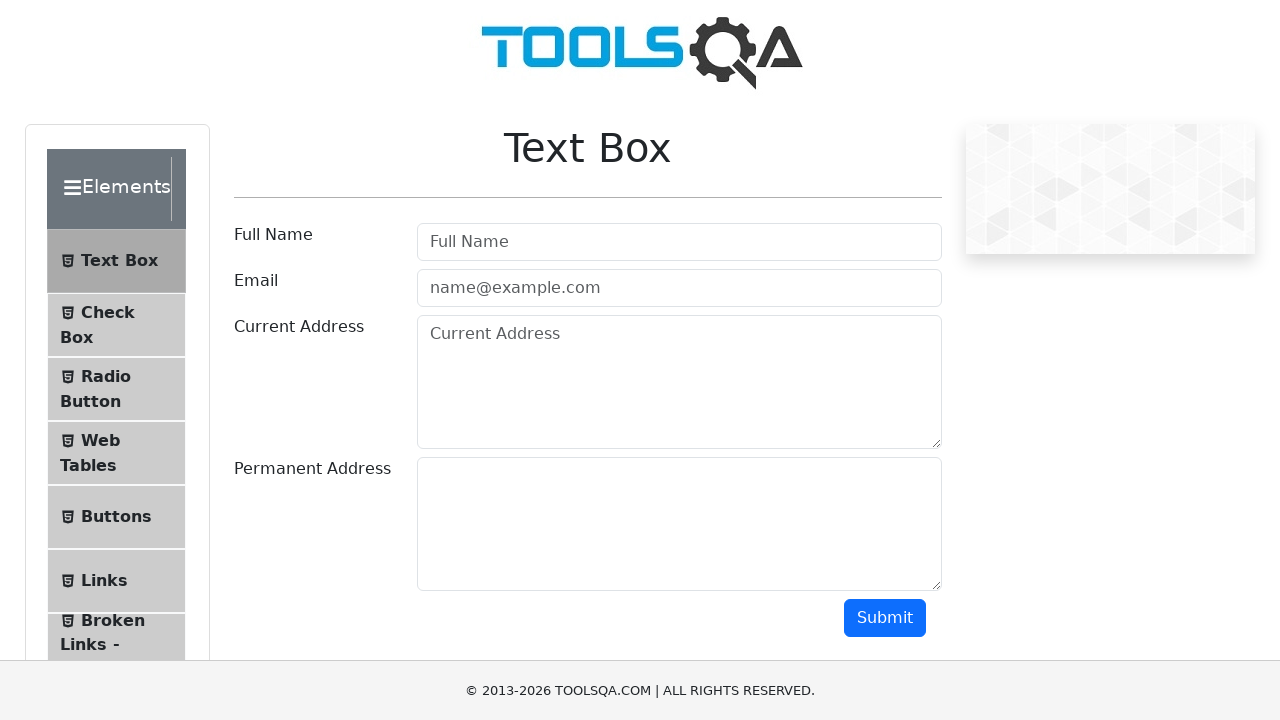

Filled username field with 'Mohi' on #userName
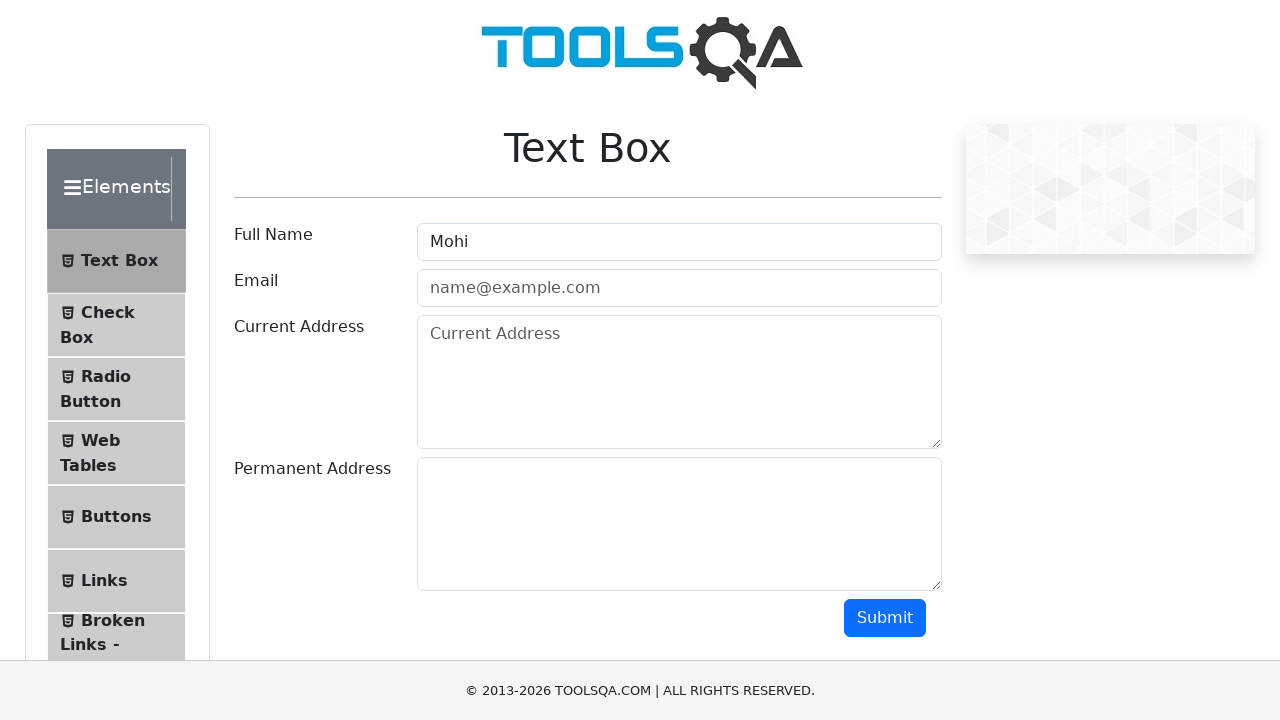

Filled email field with 'Mohi@gmail.com' on #userEmail
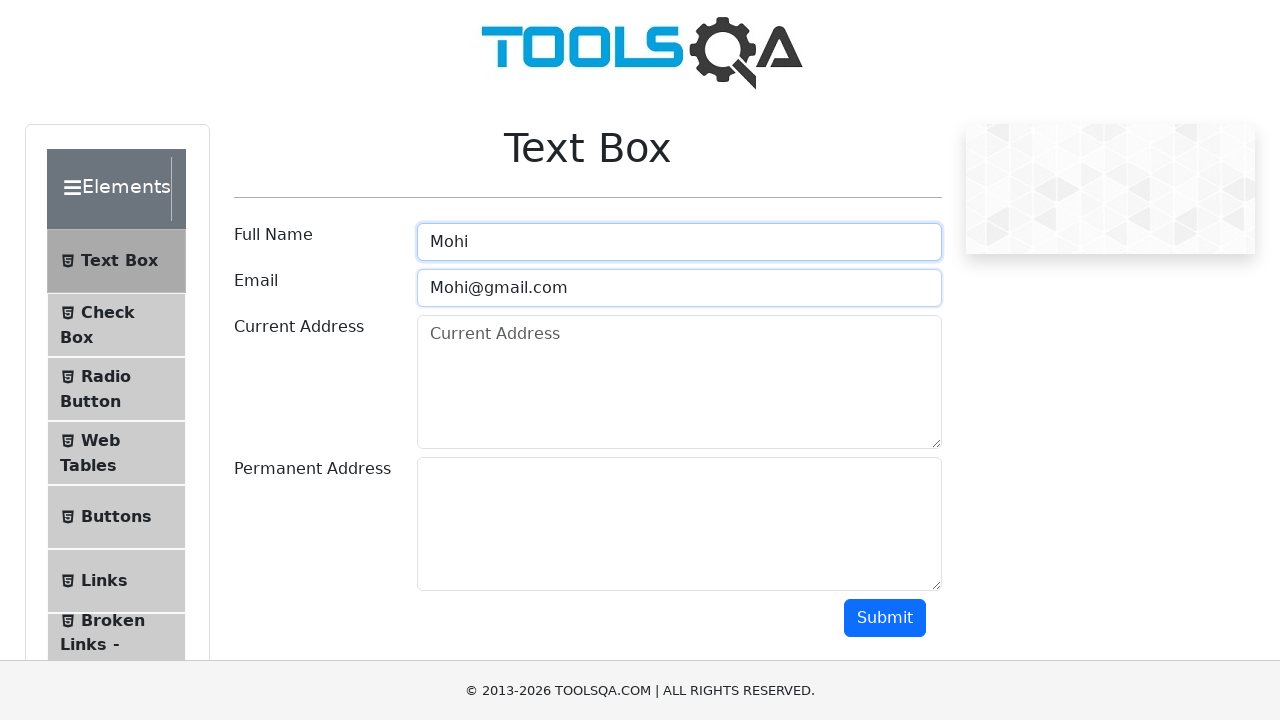

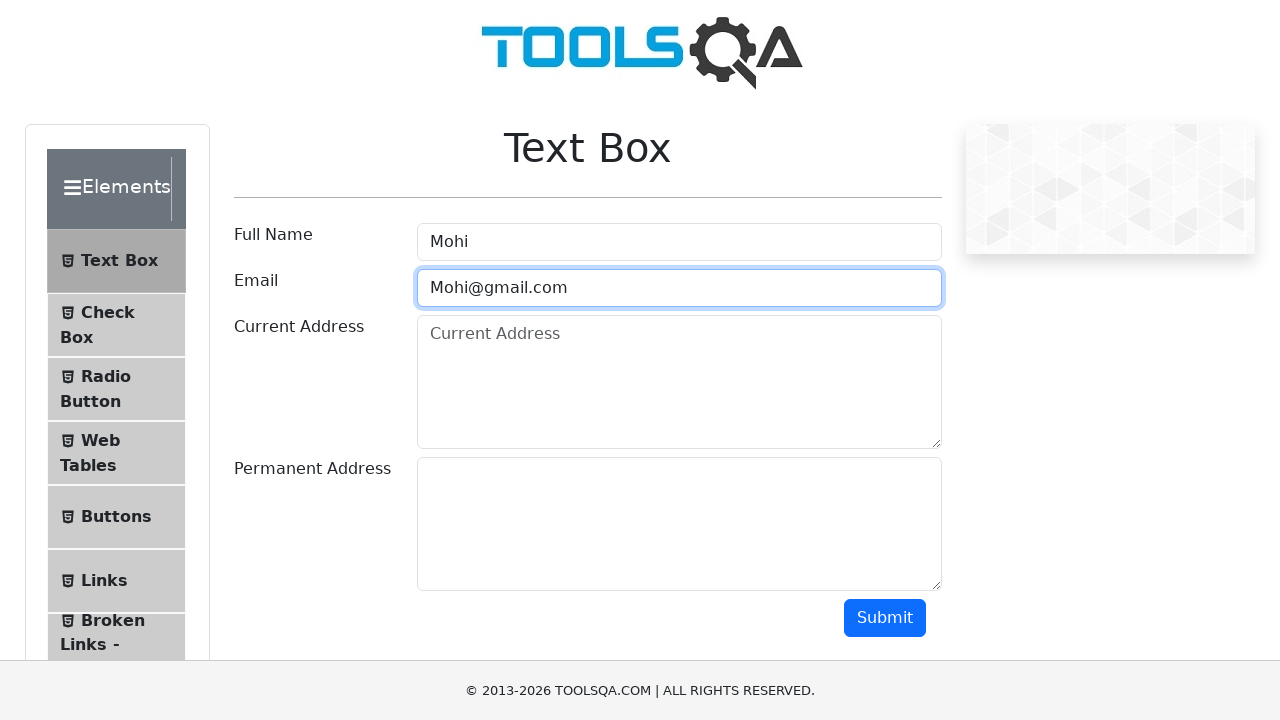